Tests the contact form on Pulse Tech Solutions website by clicking on the name field and entering a name

Starting URL: https://www.pulsetechsolutions.com.au/contact/

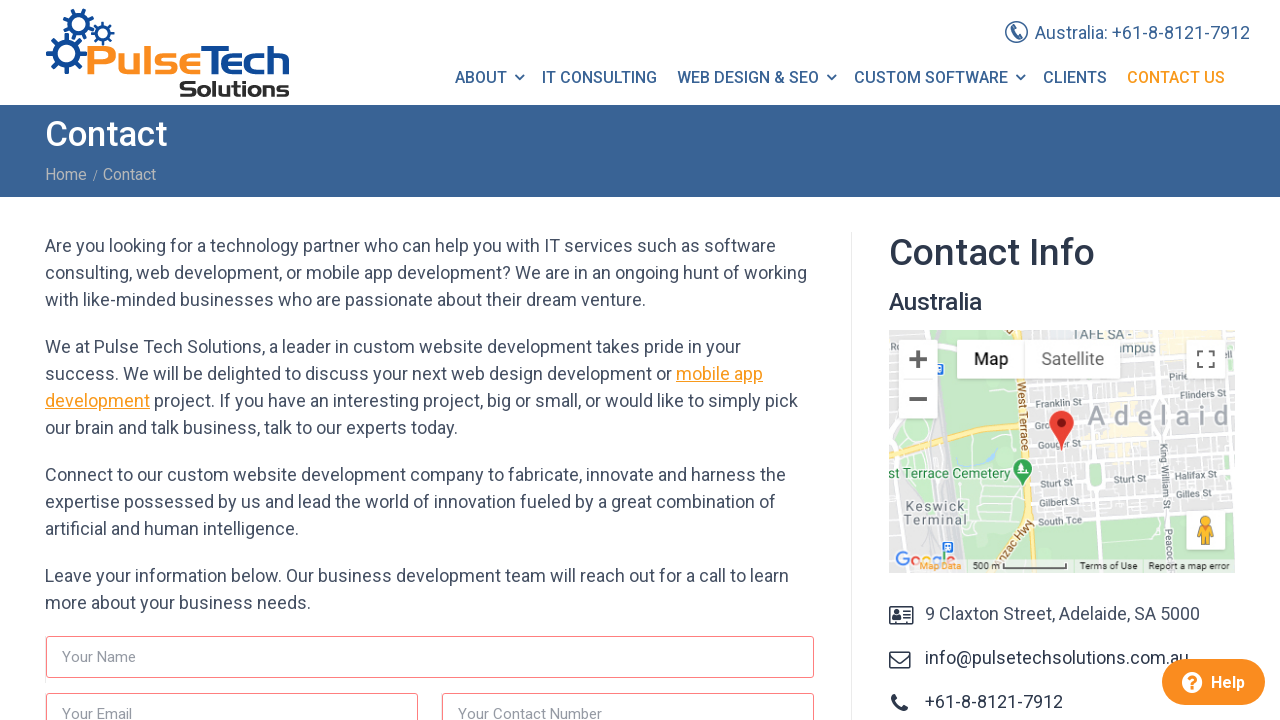

Clicked on the name field in the contact form at (430, 657) on input[name='YourName']
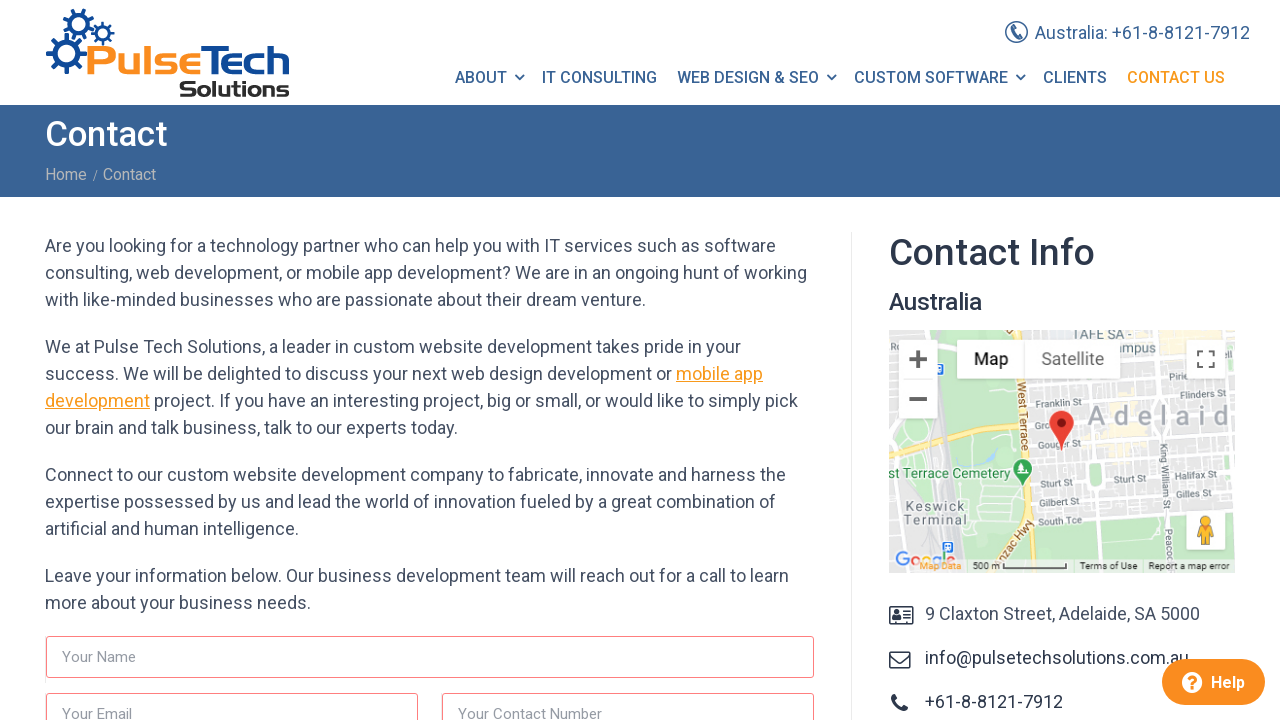

Entered 'John Doe' in the name field on input[name='YourName']
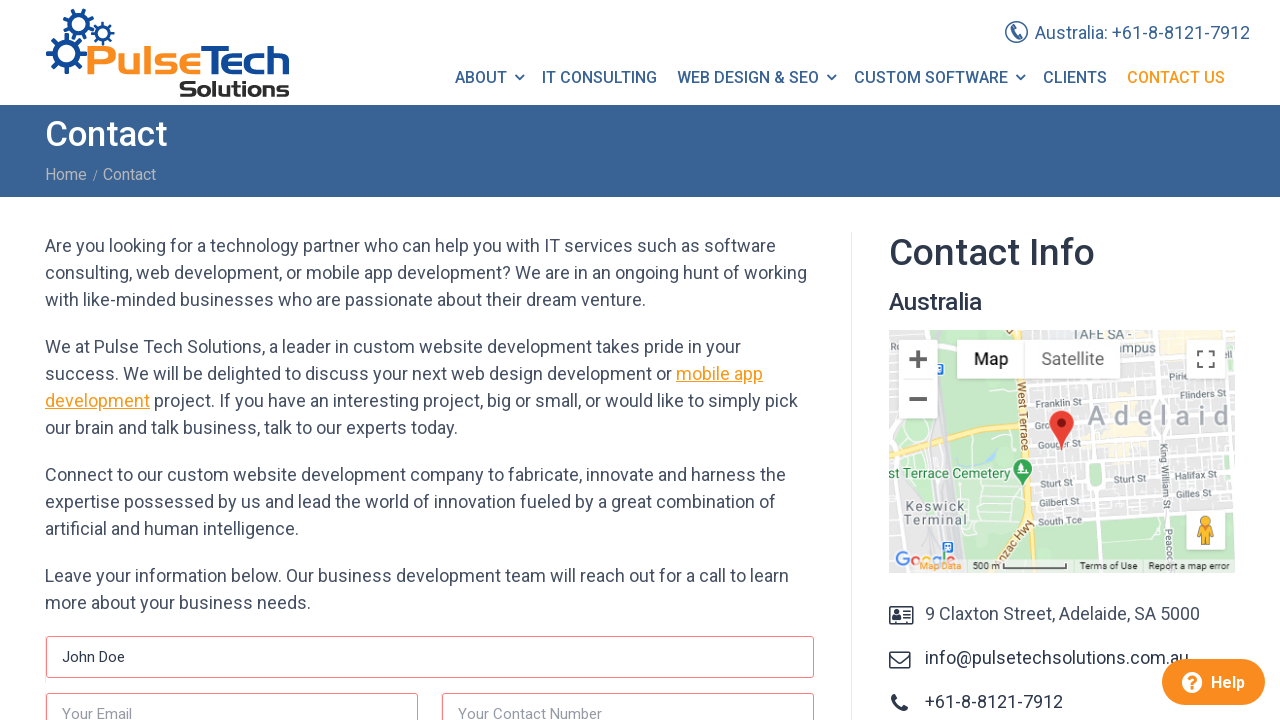

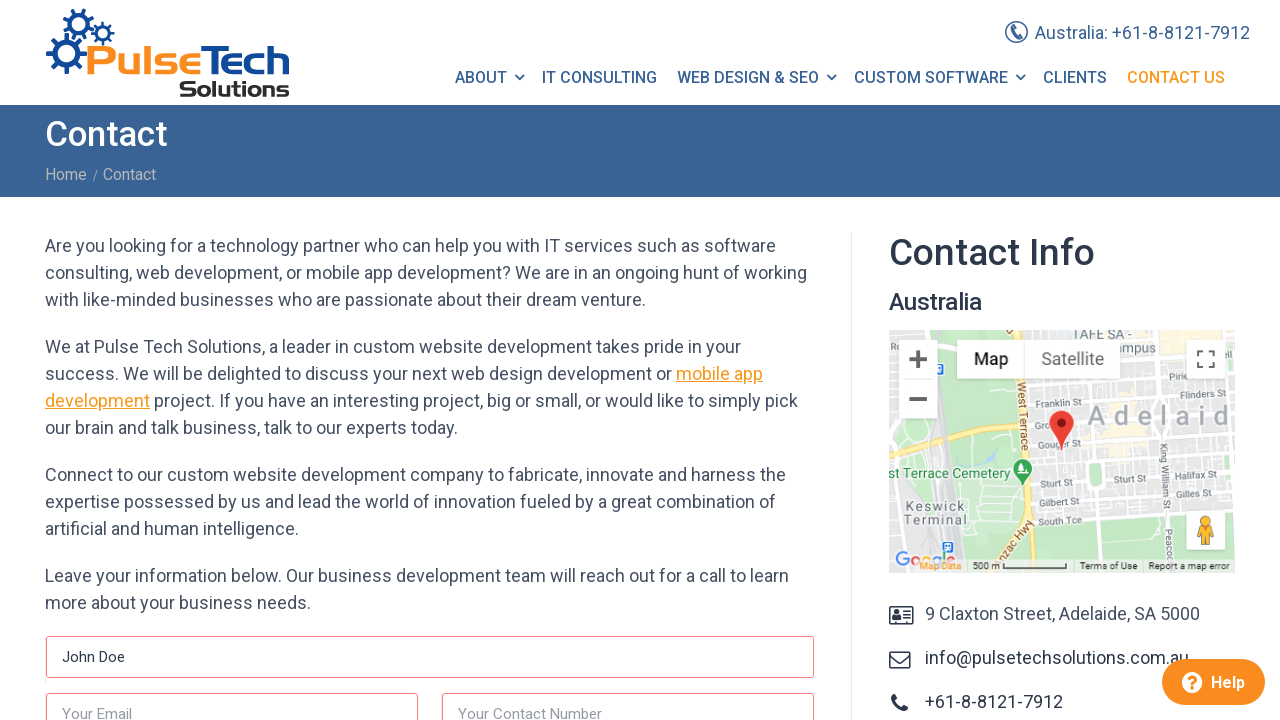